Tests that the complete all checkbox updates state when individual items are completed or cleared

Starting URL: https://demo.playwright.dev/todomvc

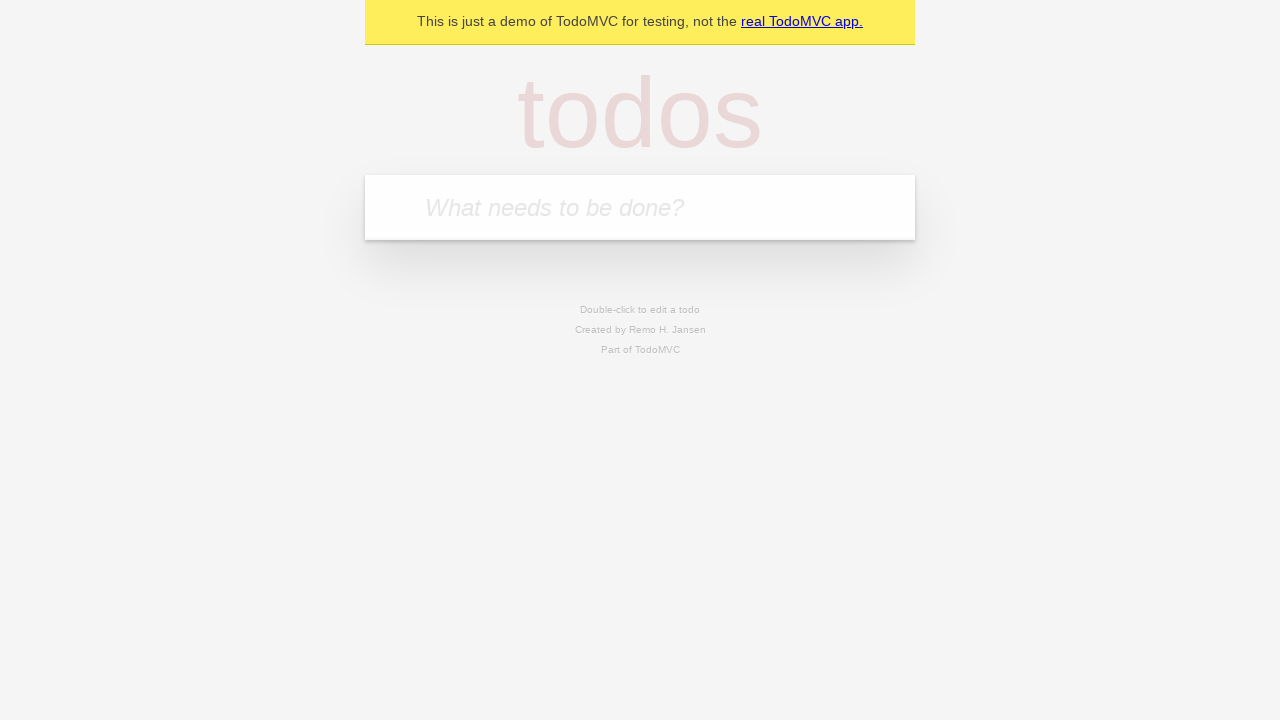

Filled todo input with 'buy some cheese' on internal:attr=[placeholder="What needs to be done?"i]
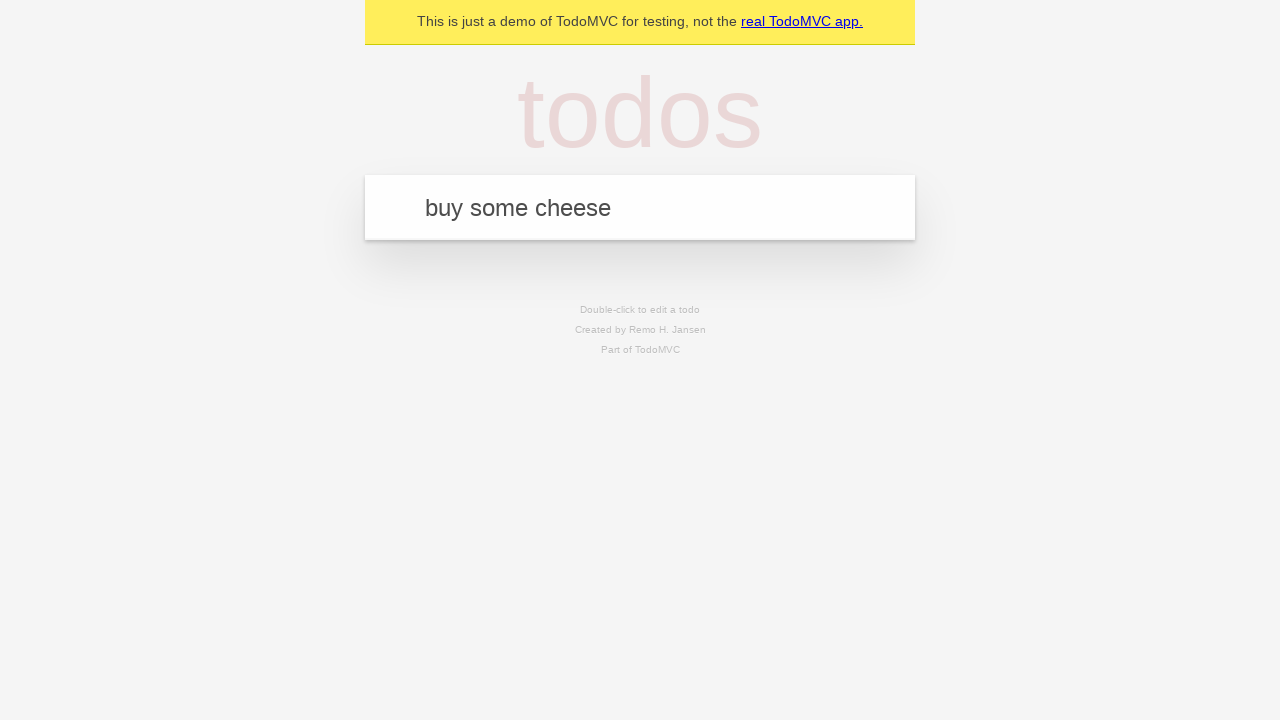

Pressed Enter to create first todo item on internal:attr=[placeholder="What needs to be done?"i]
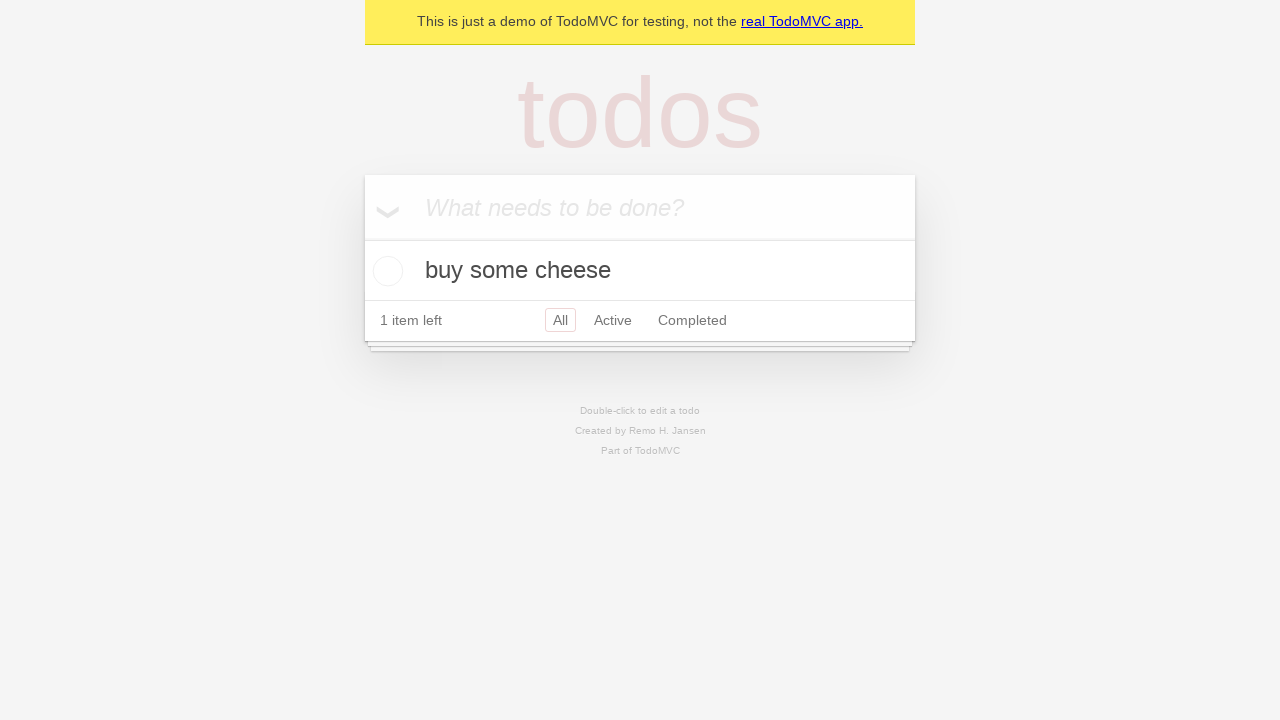

Filled todo input with 'feed the cat' on internal:attr=[placeholder="What needs to be done?"i]
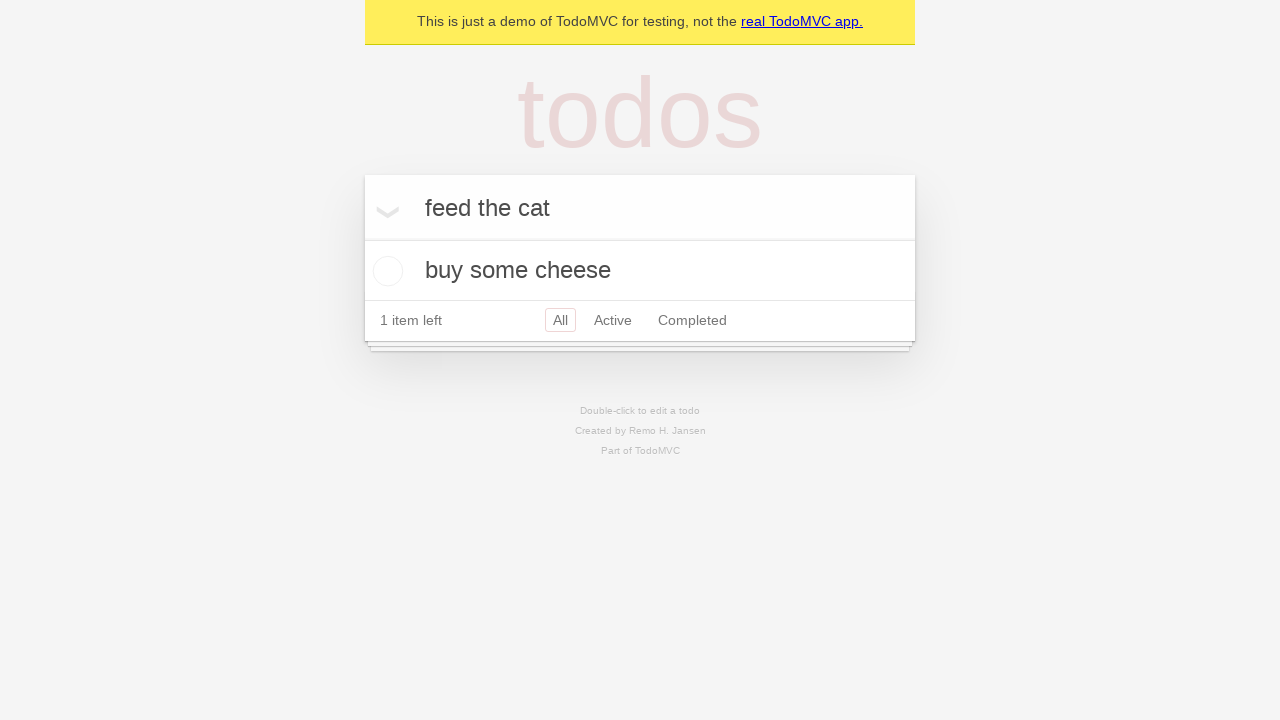

Pressed Enter to create second todo item on internal:attr=[placeholder="What needs to be done?"i]
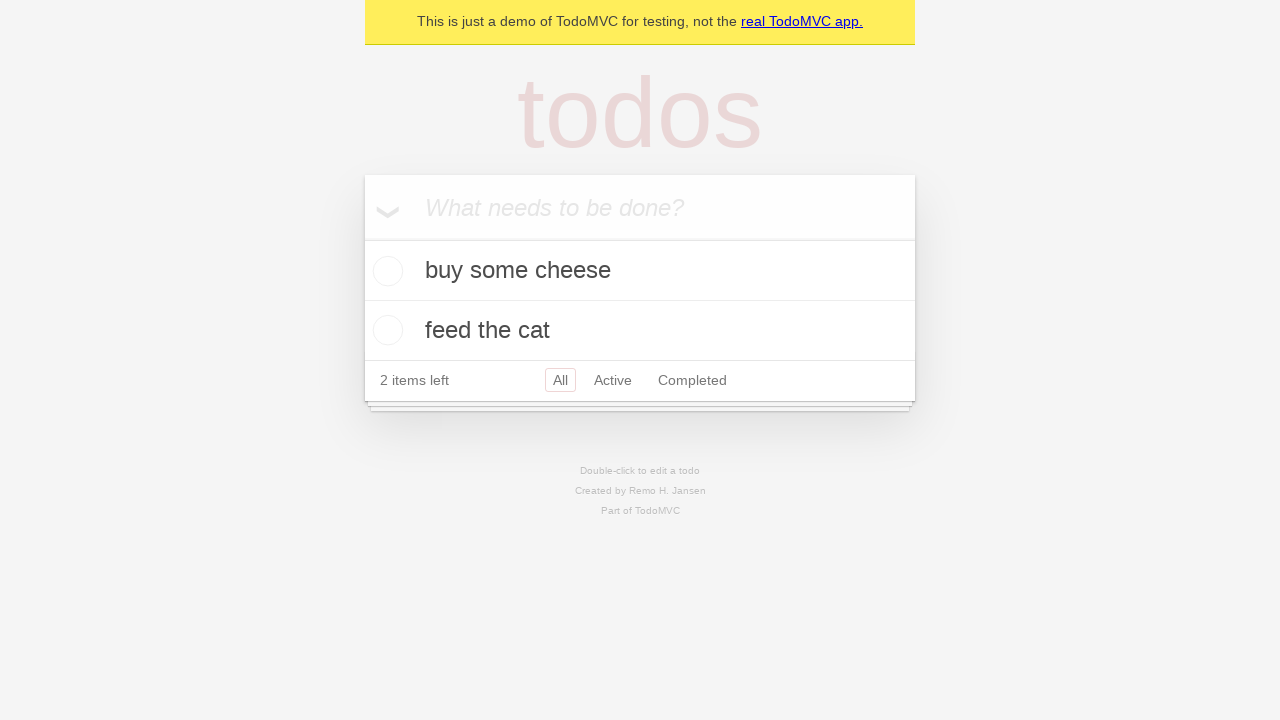

Filled todo input with 'book a doctors appointment' on internal:attr=[placeholder="What needs to be done?"i]
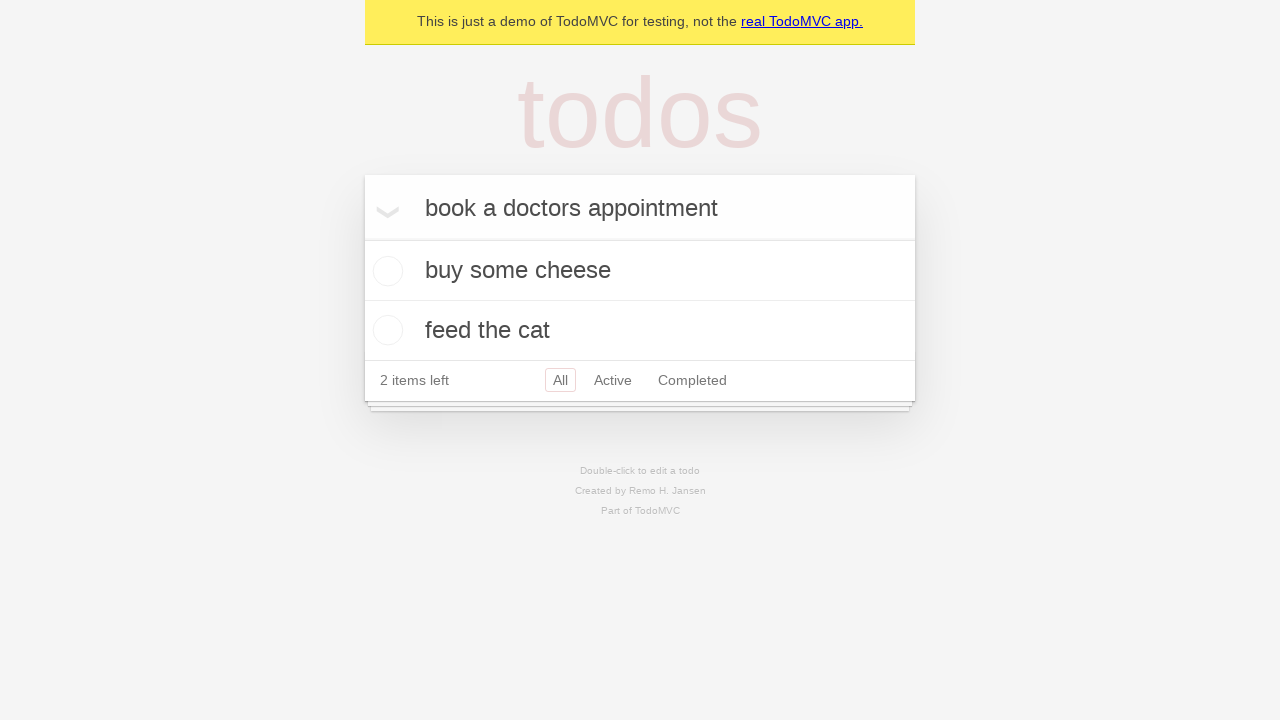

Pressed Enter to create third todo item on internal:attr=[placeholder="What needs to be done?"i]
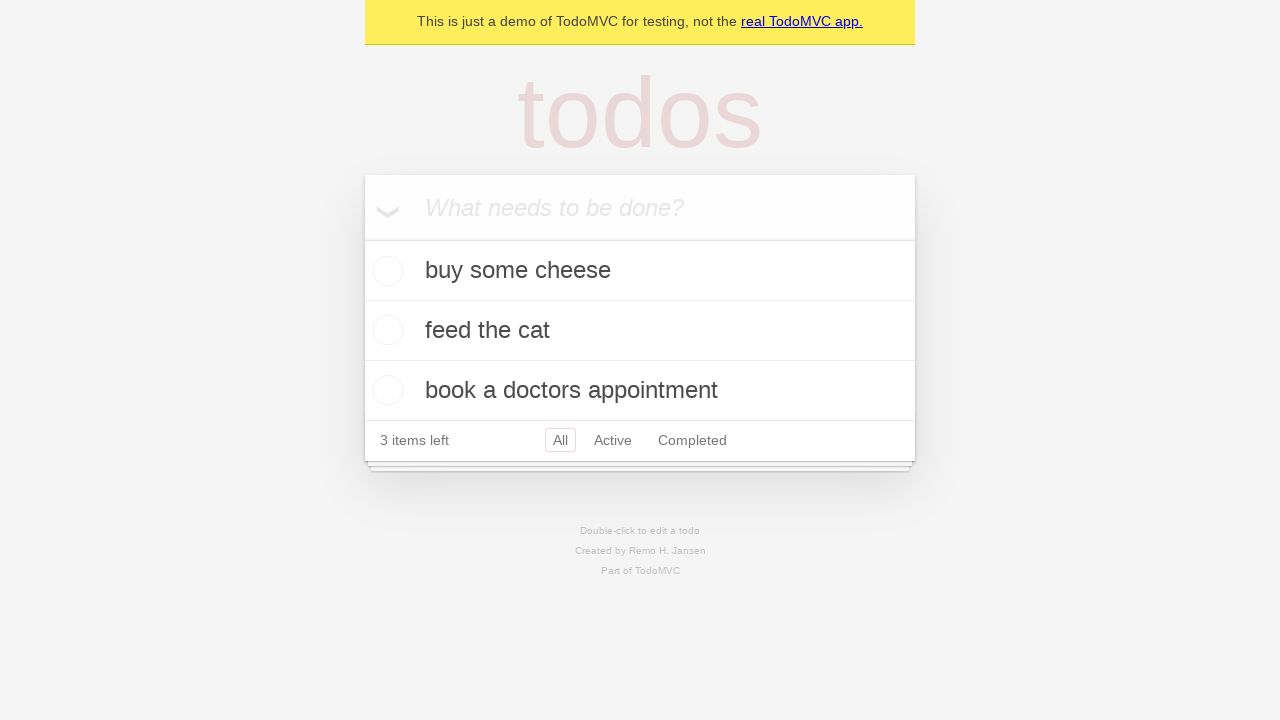

Waited for all three todo items to be created
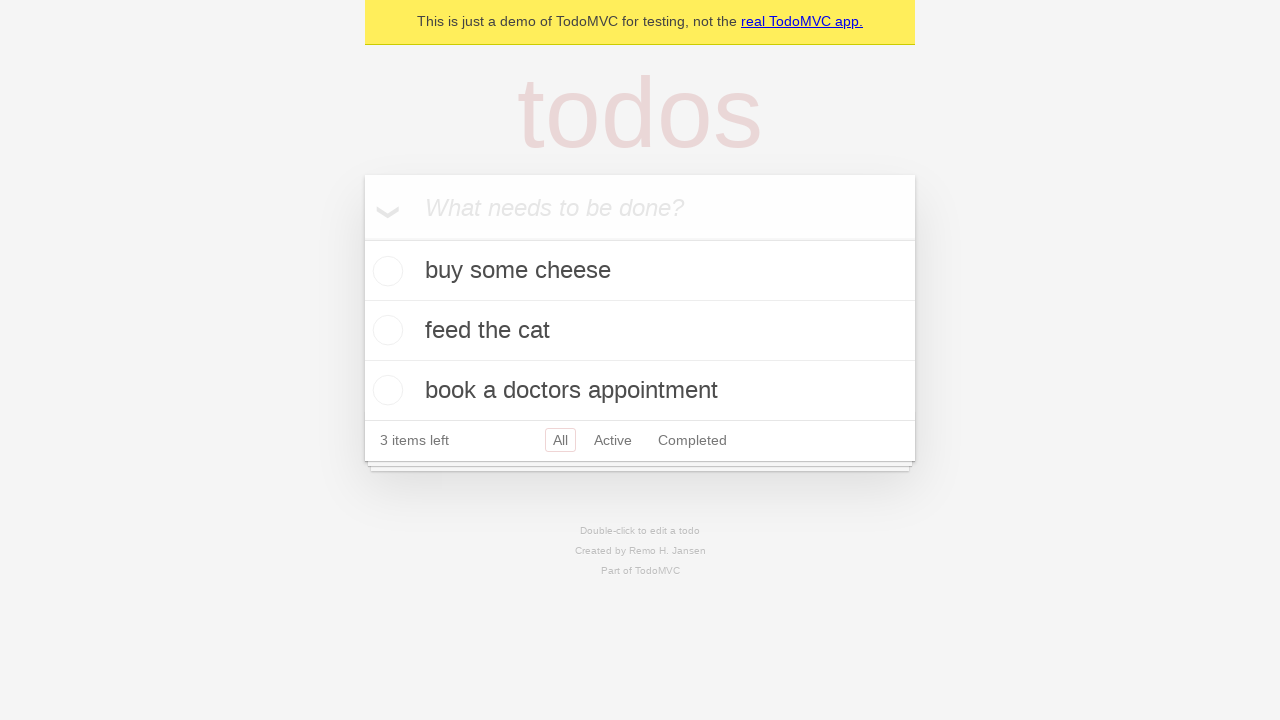

Checked 'Mark all as complete' checkbox to complete all todos at (362, 238) on internal:label="Mark all as complete"i
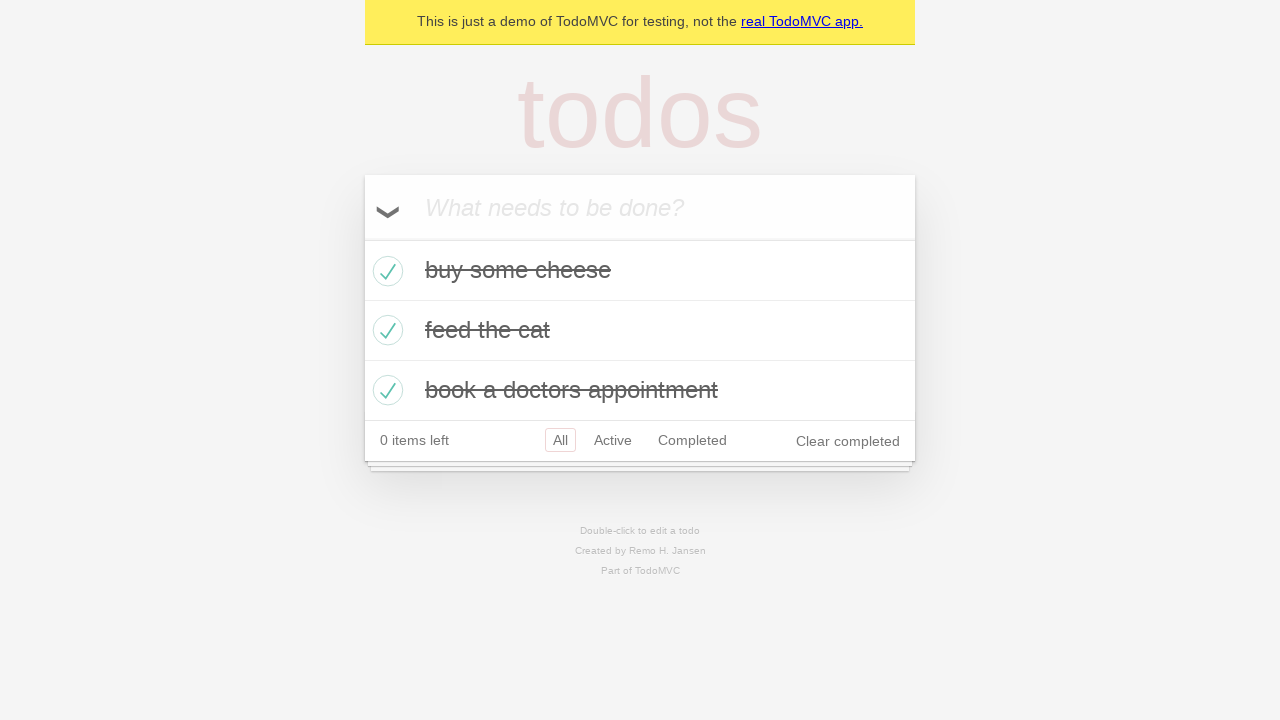

Unchecked first todo item checkbox at (385, 271) on [data-testid='todo-item'] >> nth=0 >> internal:role=checkbox
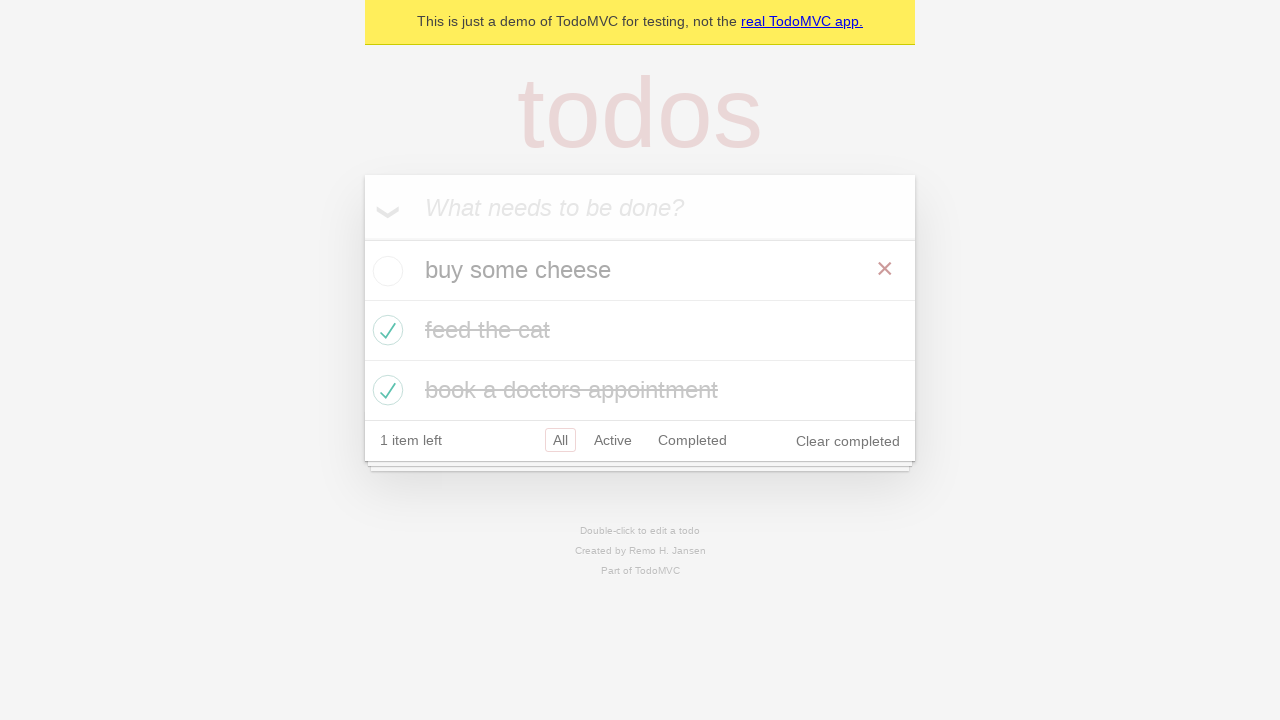

Checked first todo item checkbox again at (385, 271) on [data-testid='todo-item'] >> nth=0 >> internal:role=checkbox
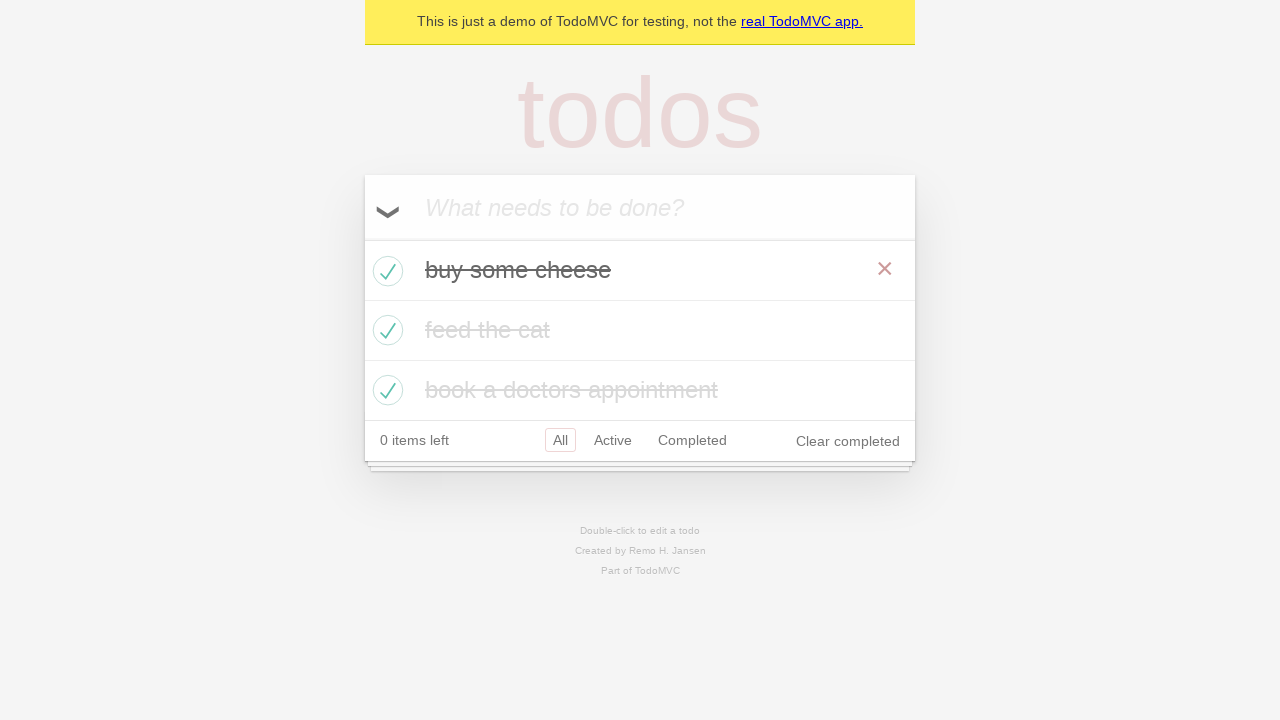

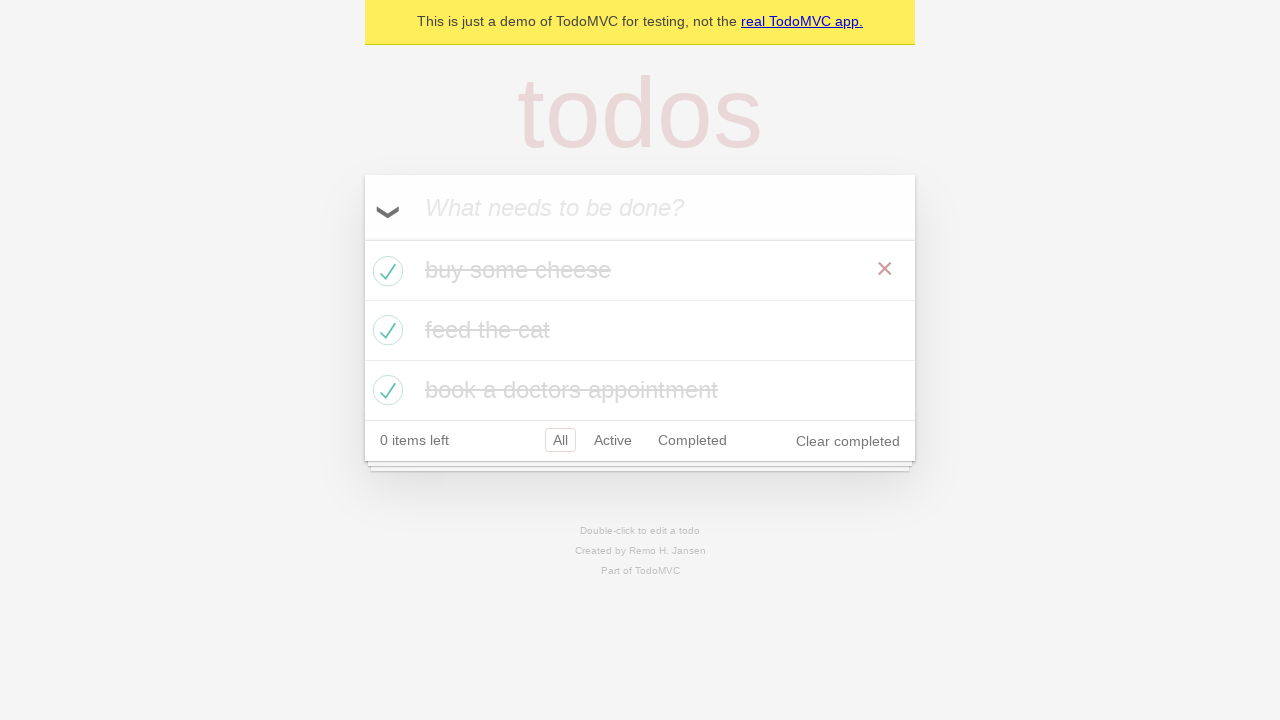